Tests clicking on the Home nav element and verifying the home page title

Starting URL: https://www.lazada.com/en/

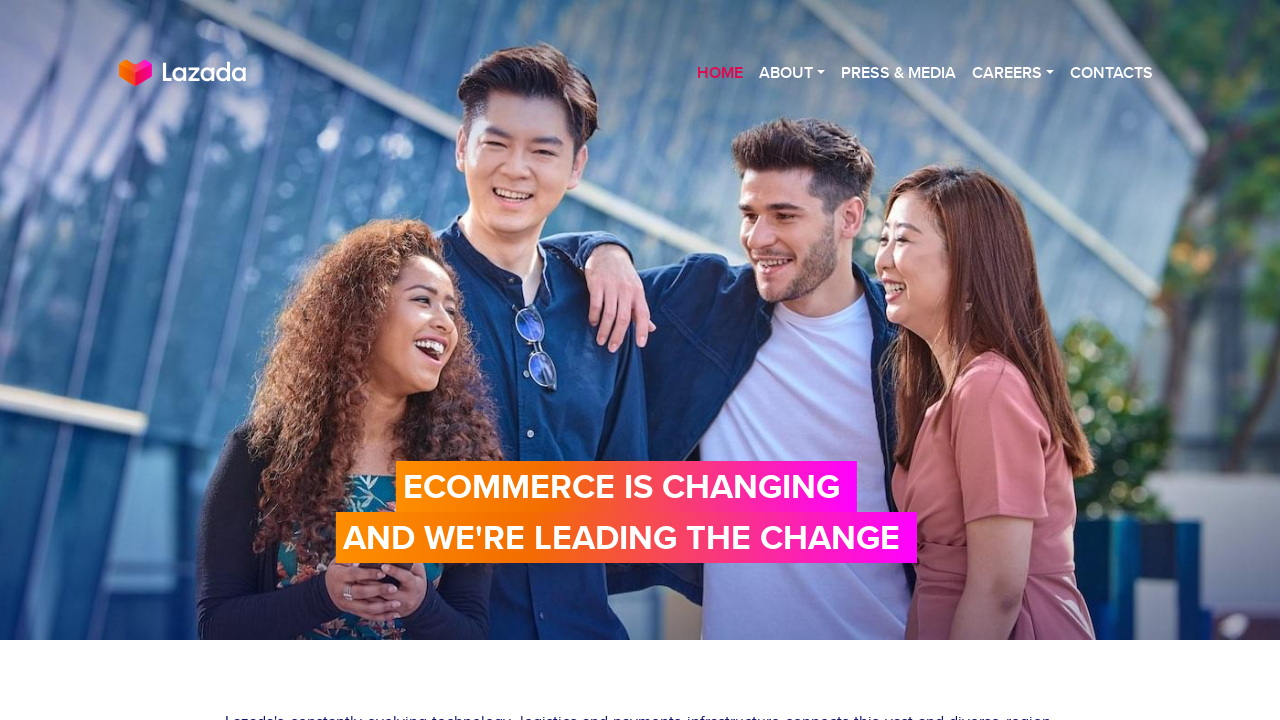

Clicked on Home nav element at (720, 73) on xpath=//div[@id='first']//ul[@class='nav navbar-nav semi-bold text-right']//li[1
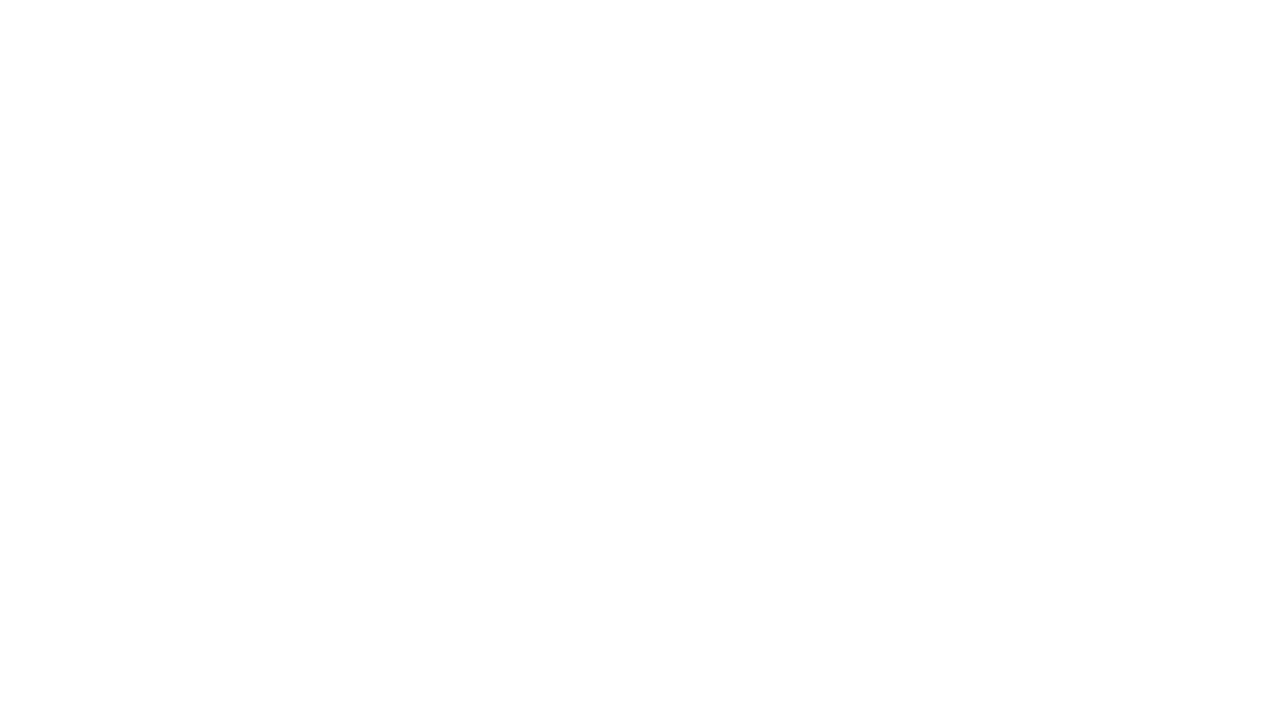

Verified home page title is displayed
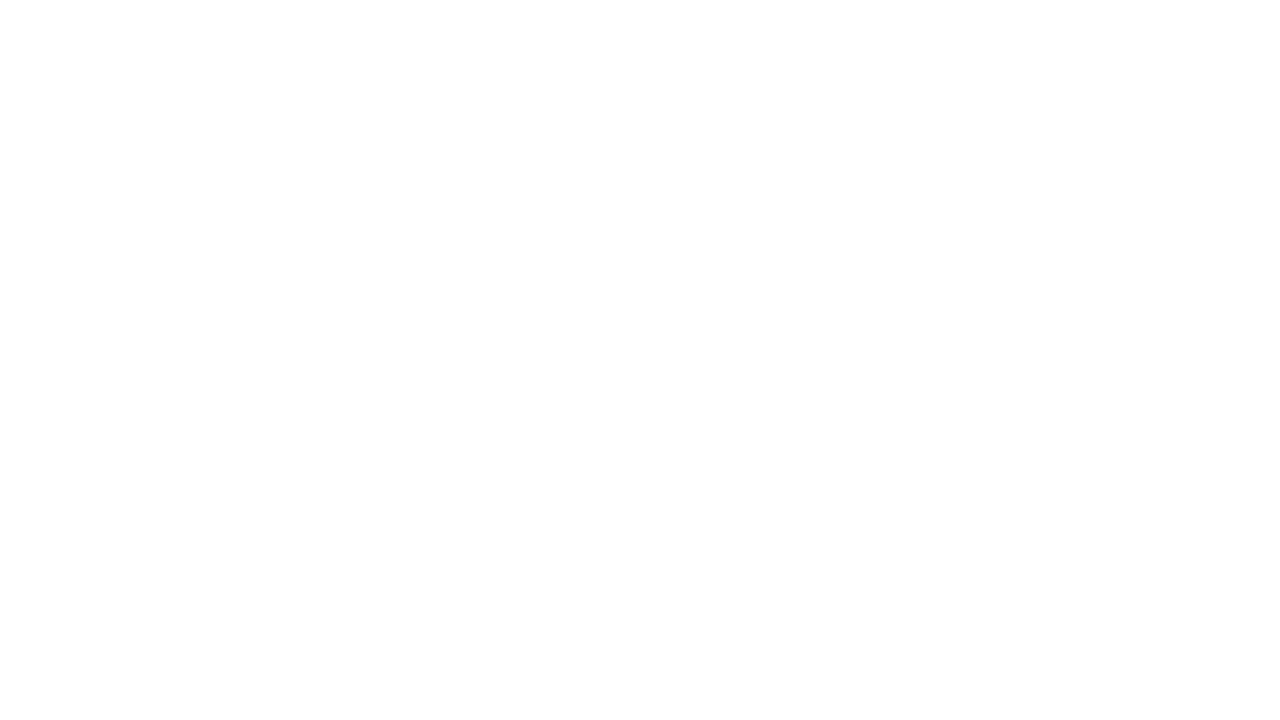

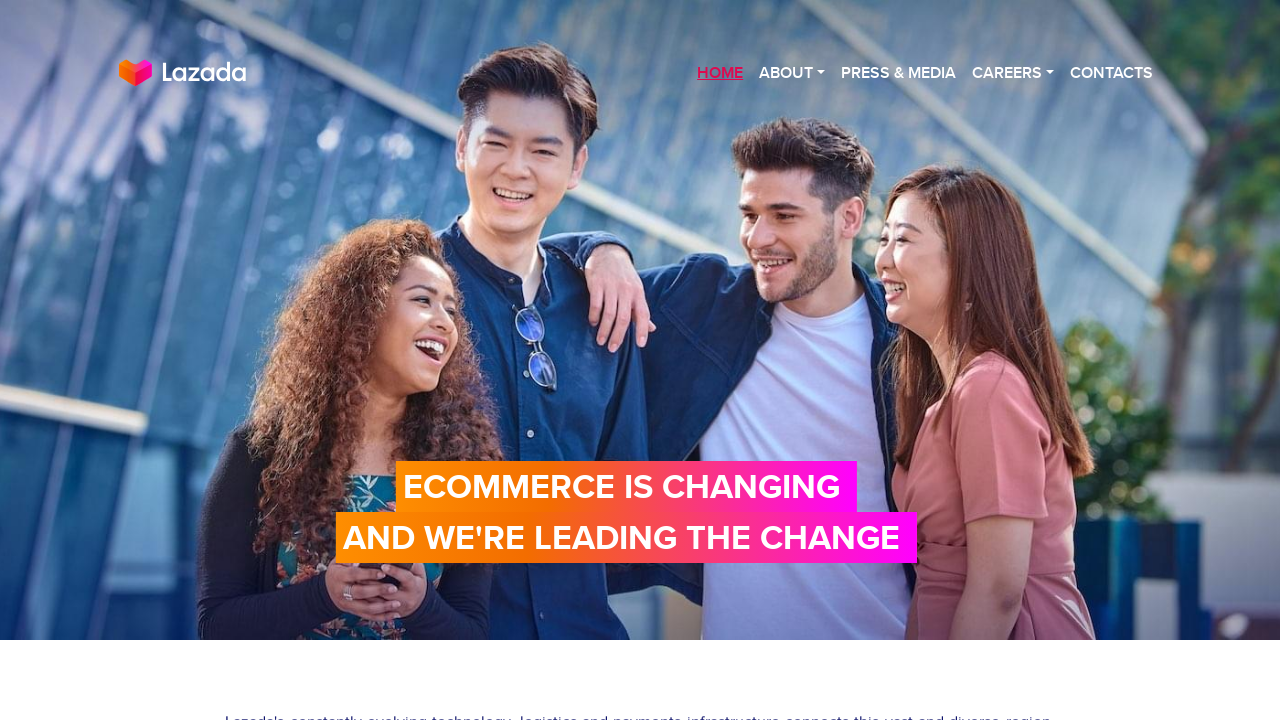